Tests the HMM shipping track and trace functionality by entering a Bill of Lading number and retrieving shipment tracking information.

Starting URL: https://www.hmm21.com/e-service/general/trackNTrace/TrackNTrace.do

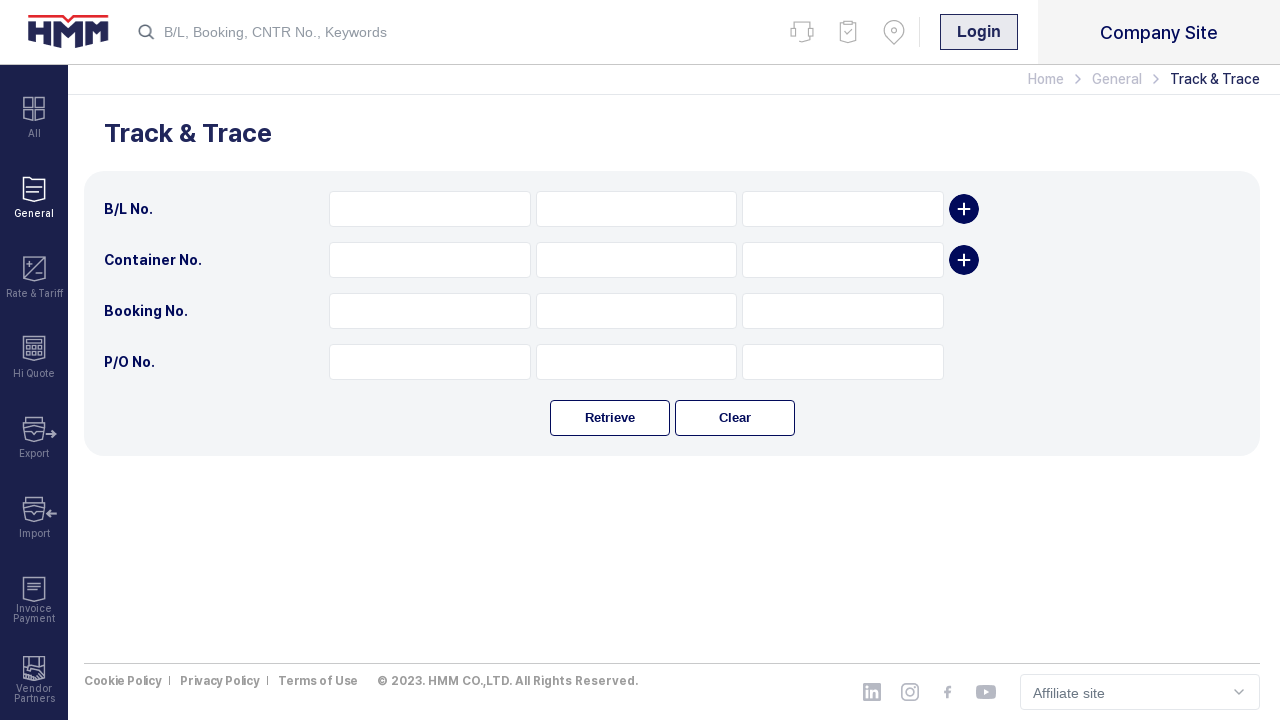

Filled Bill of Lading number field with 'TSNA10098200' on input[name='srchBlNo1']
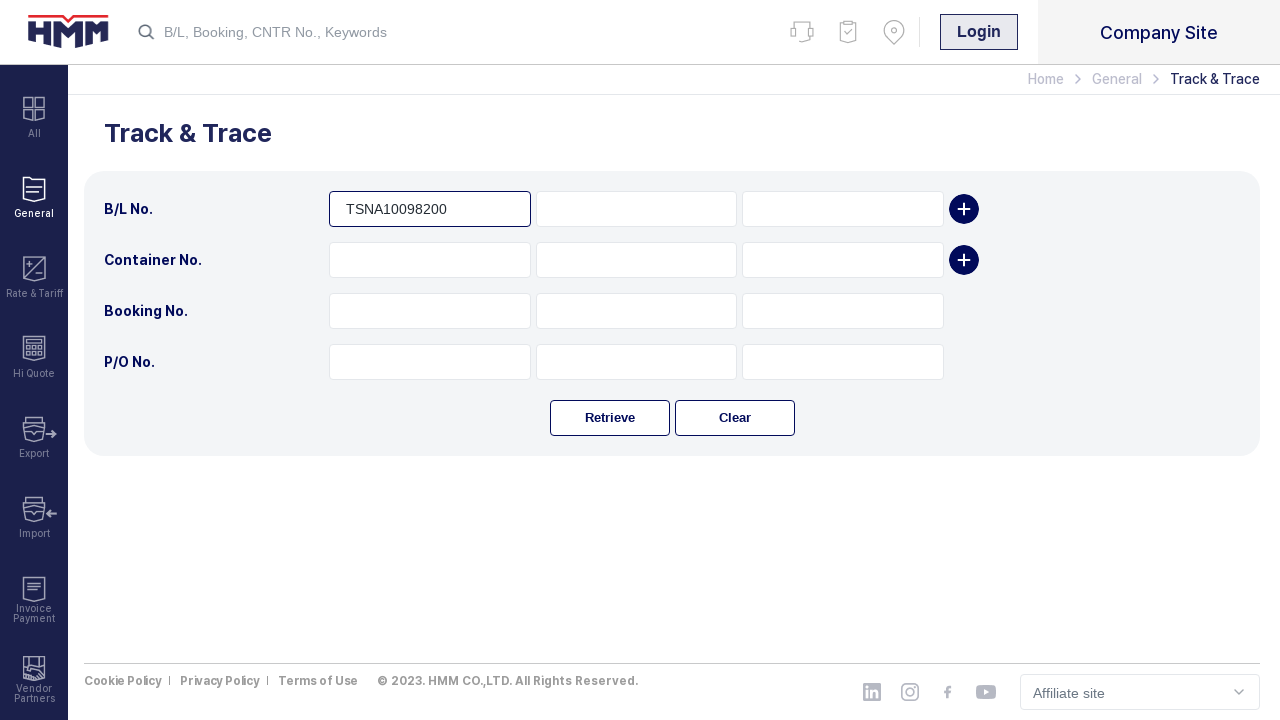

Clicked Retrieve button to fetch tracking information at (610, 418) on button:has-text('Retrieve')
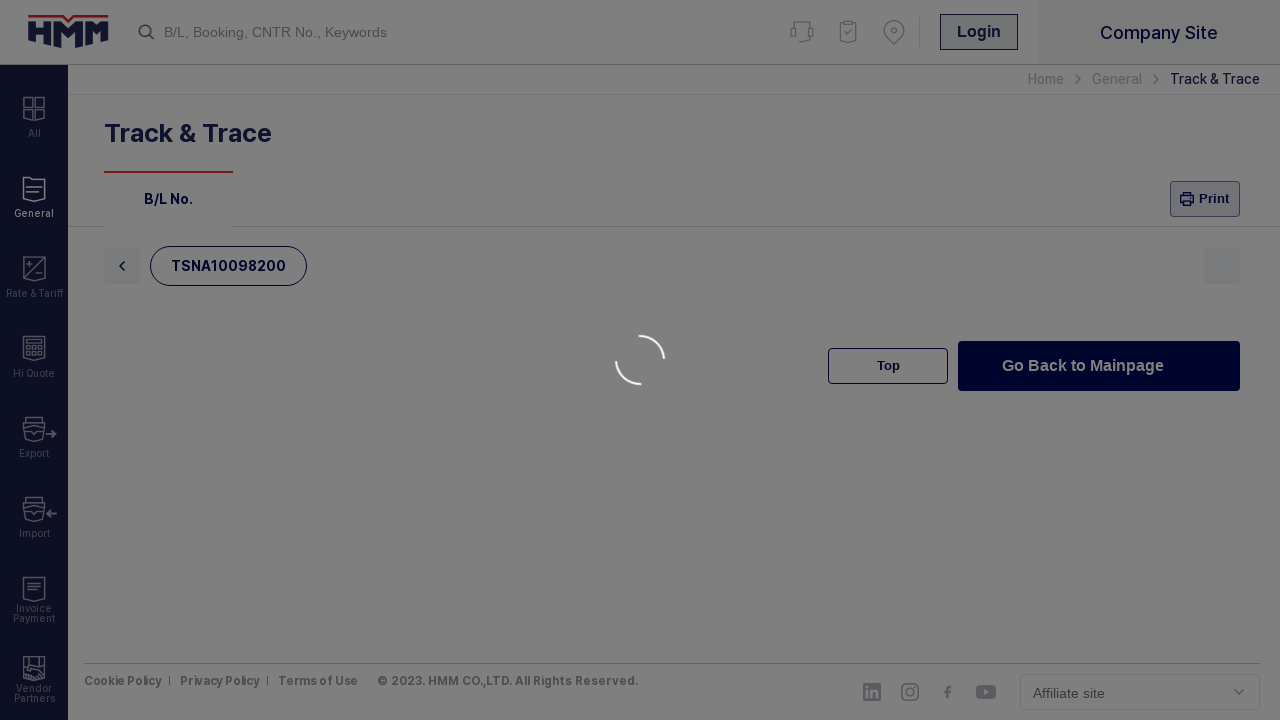

Location data loaded, indicating tracking results are displayed
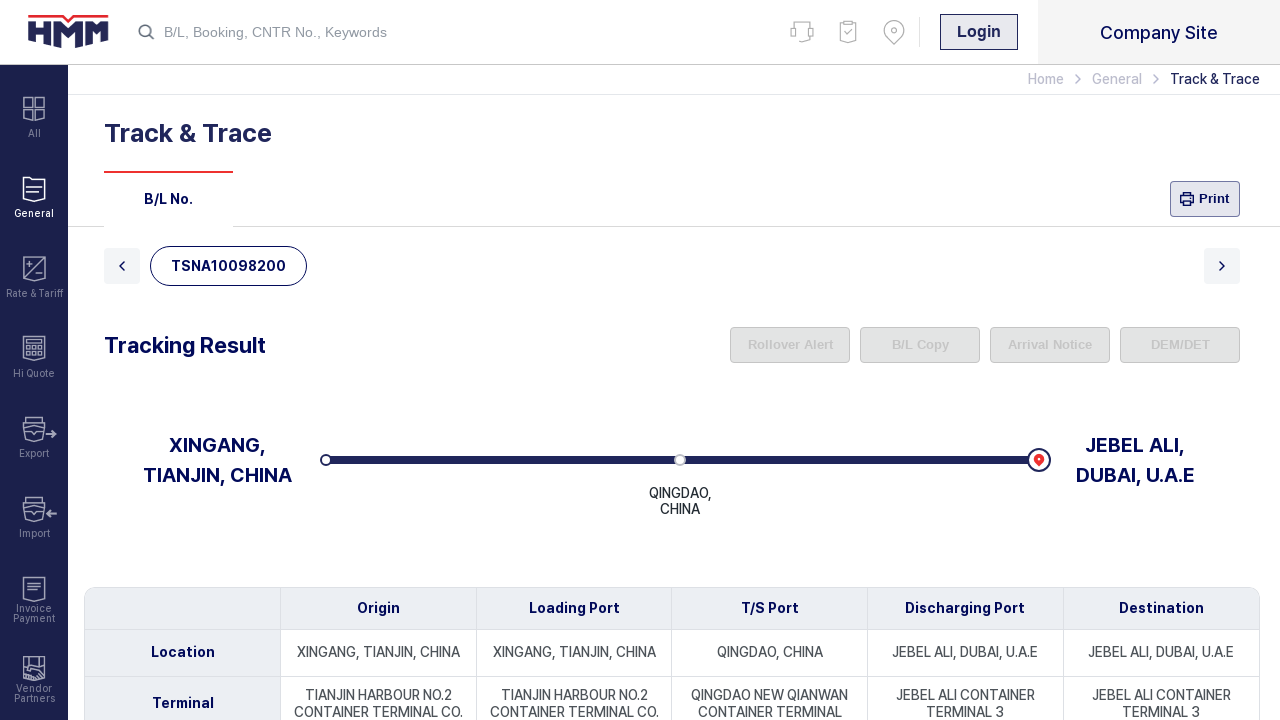

Container status table loaded
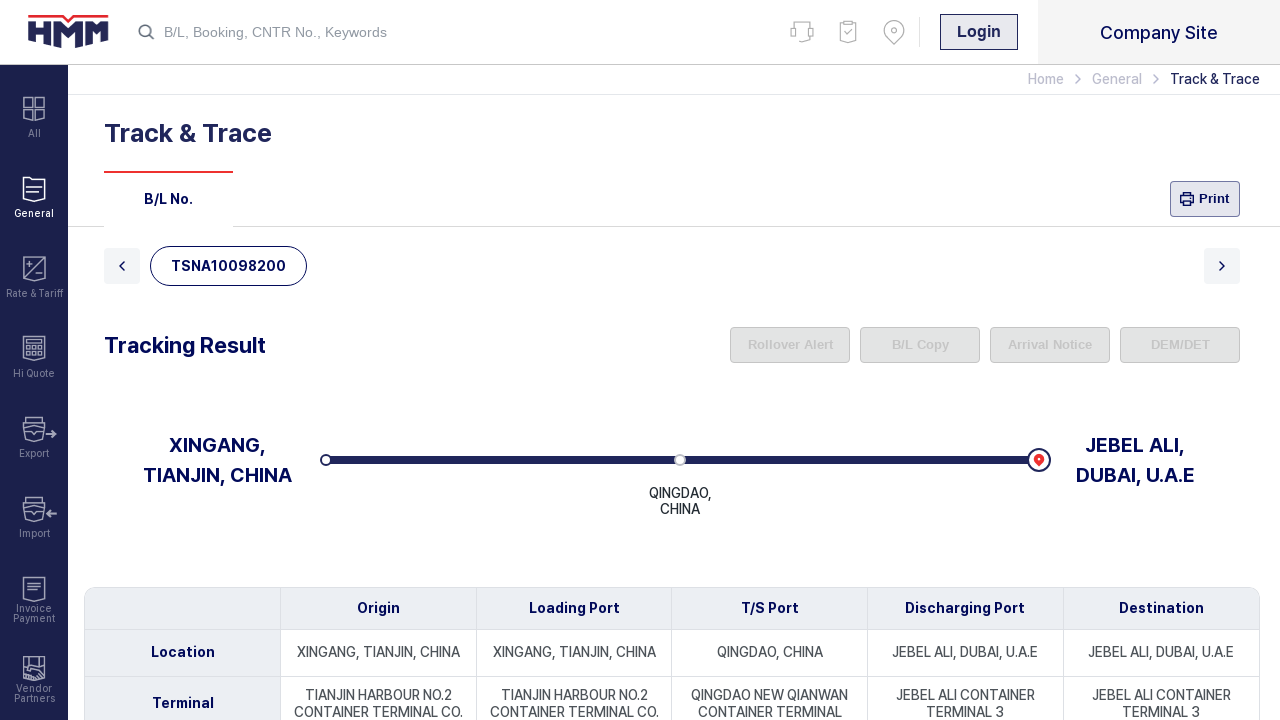

Shipment progress table loaded
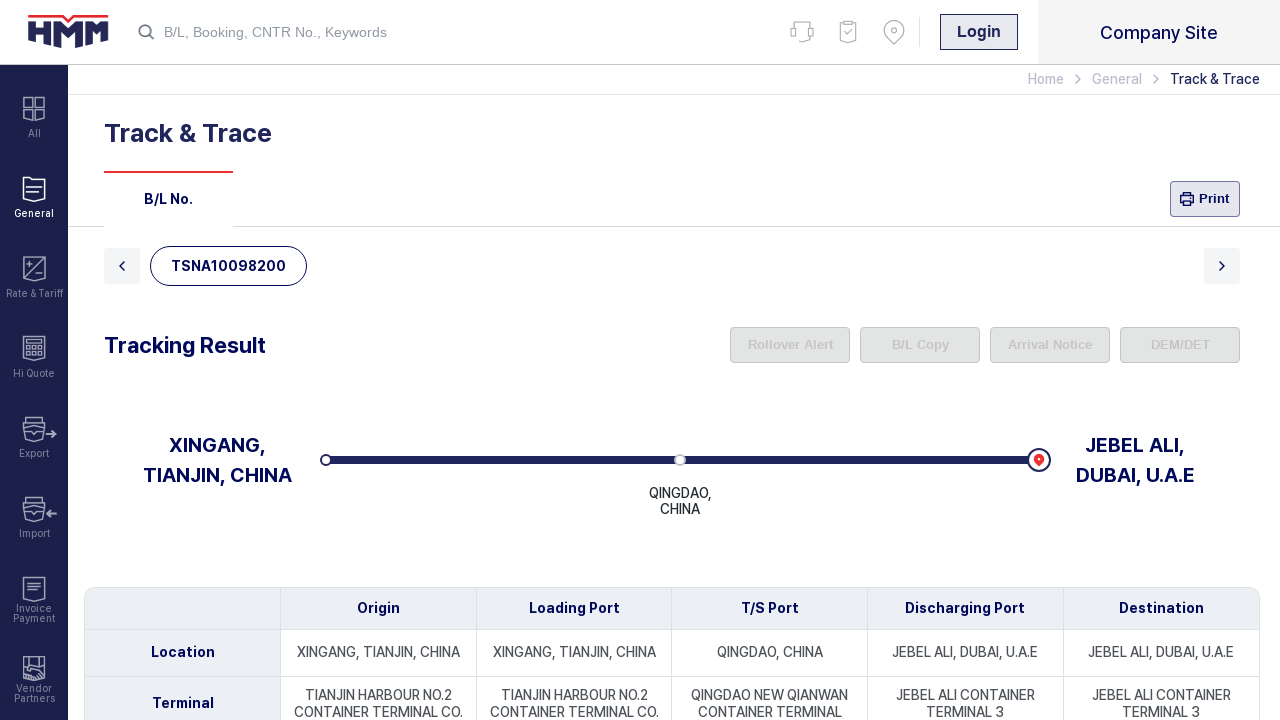

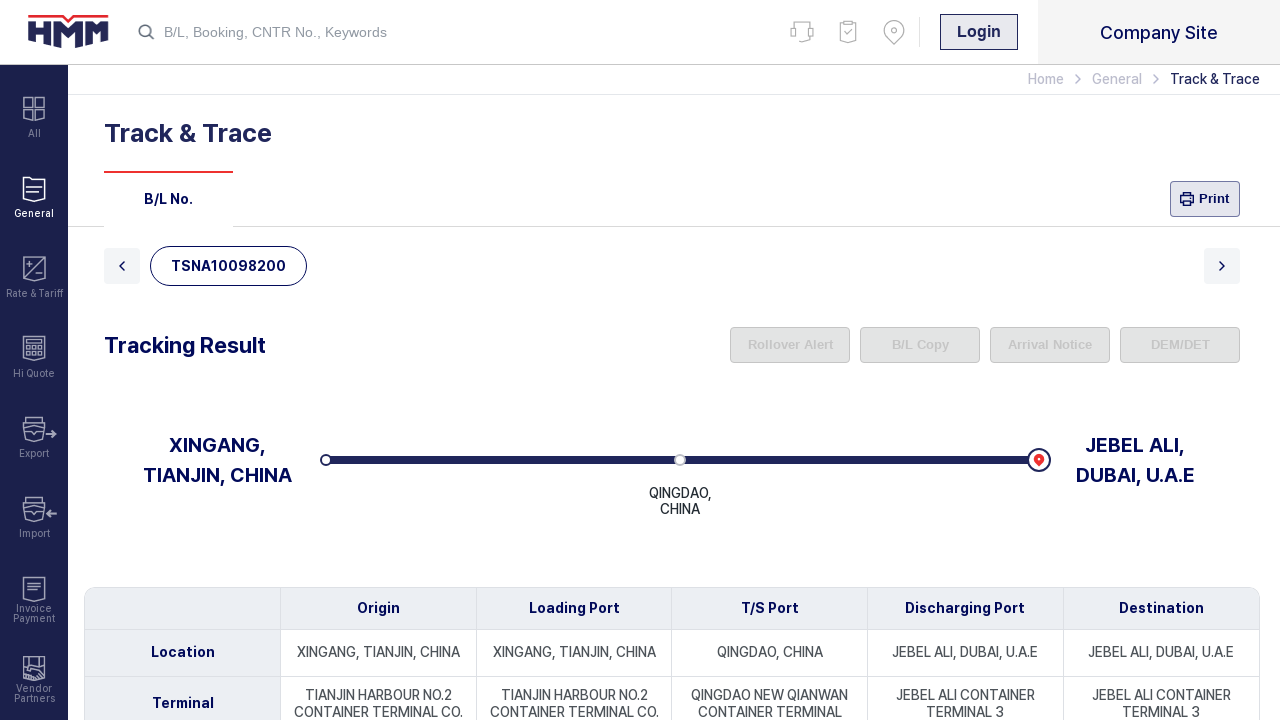